Tests clicking a button using mouse actions by moving to the "Click Me" button element and performing a click action

Starting URL: https://demoqa.com/buttons

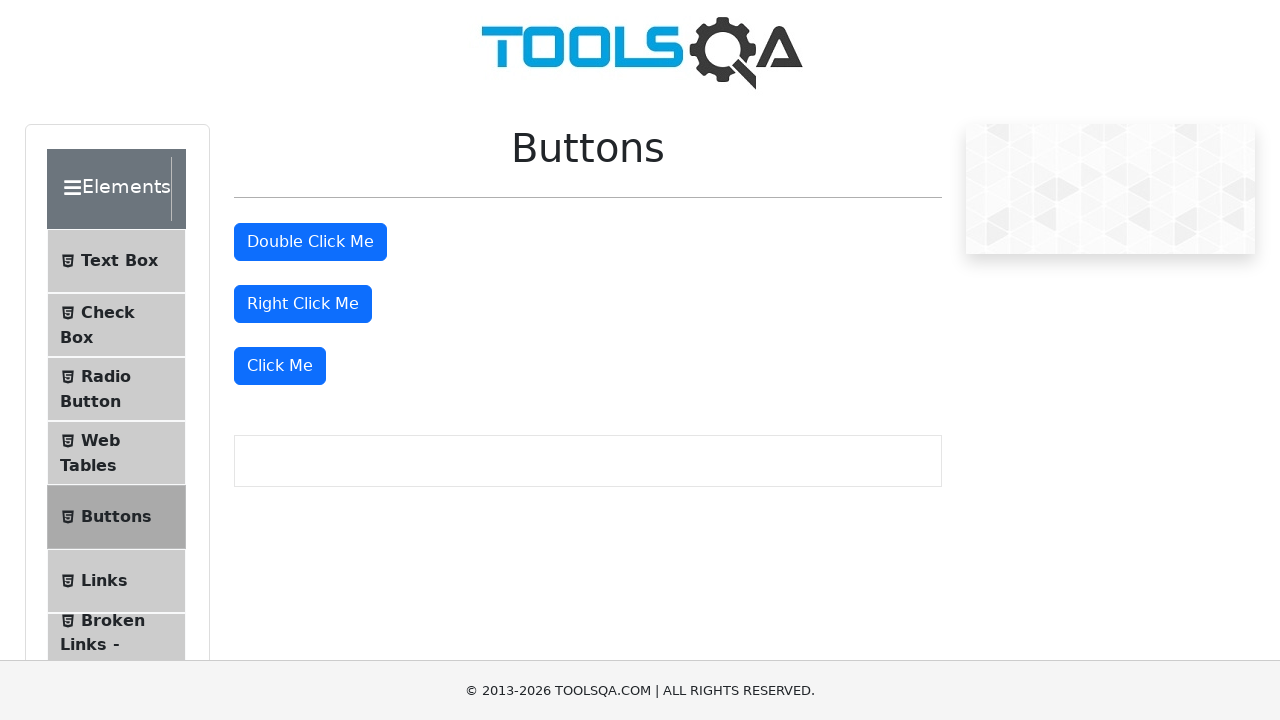

Navigated to https://demoqa.com/buttons
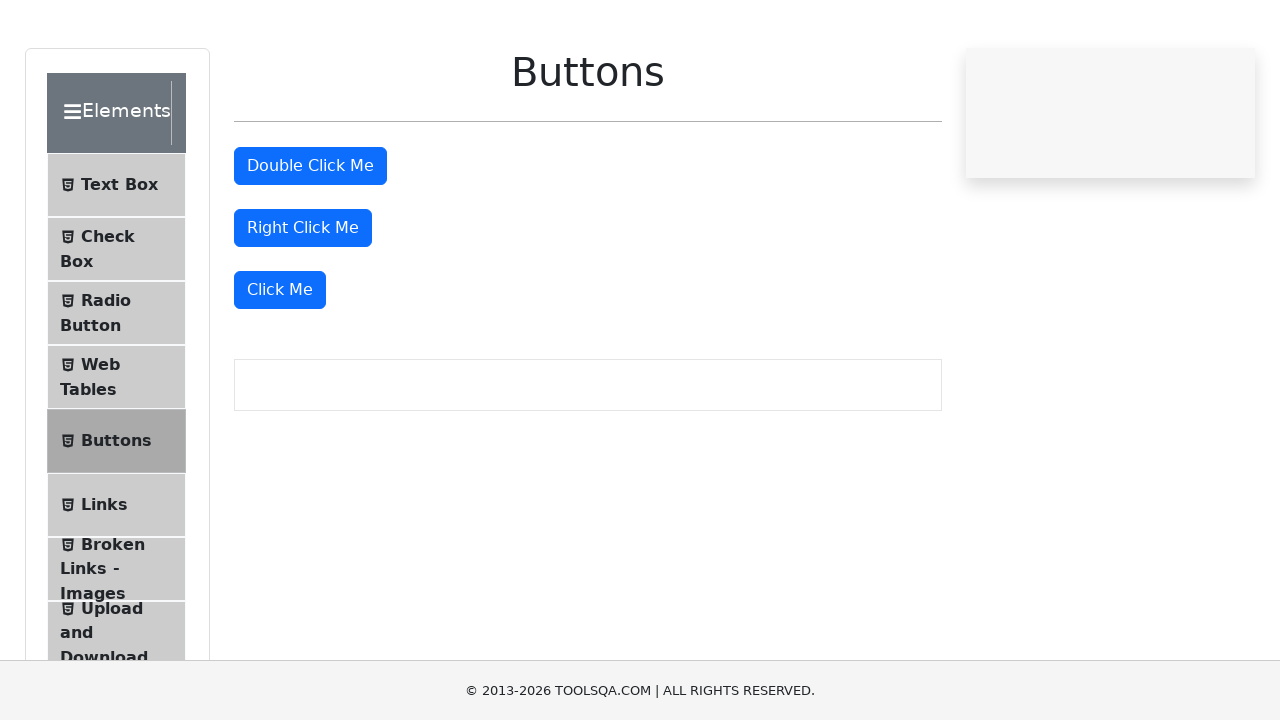

Clicked the 'Click Me' button using mouse actions at (280, 366) on xpath=//button[text()='Click Me']
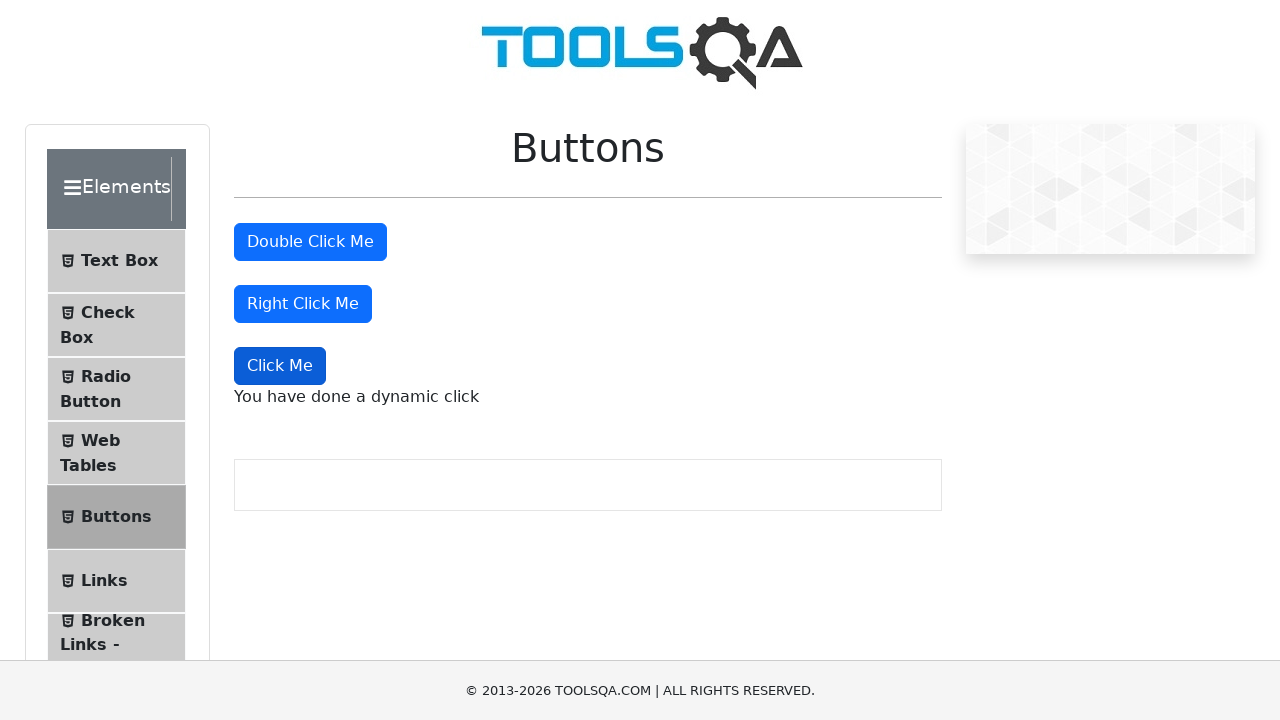

Confirmed dynamic click success message appeared
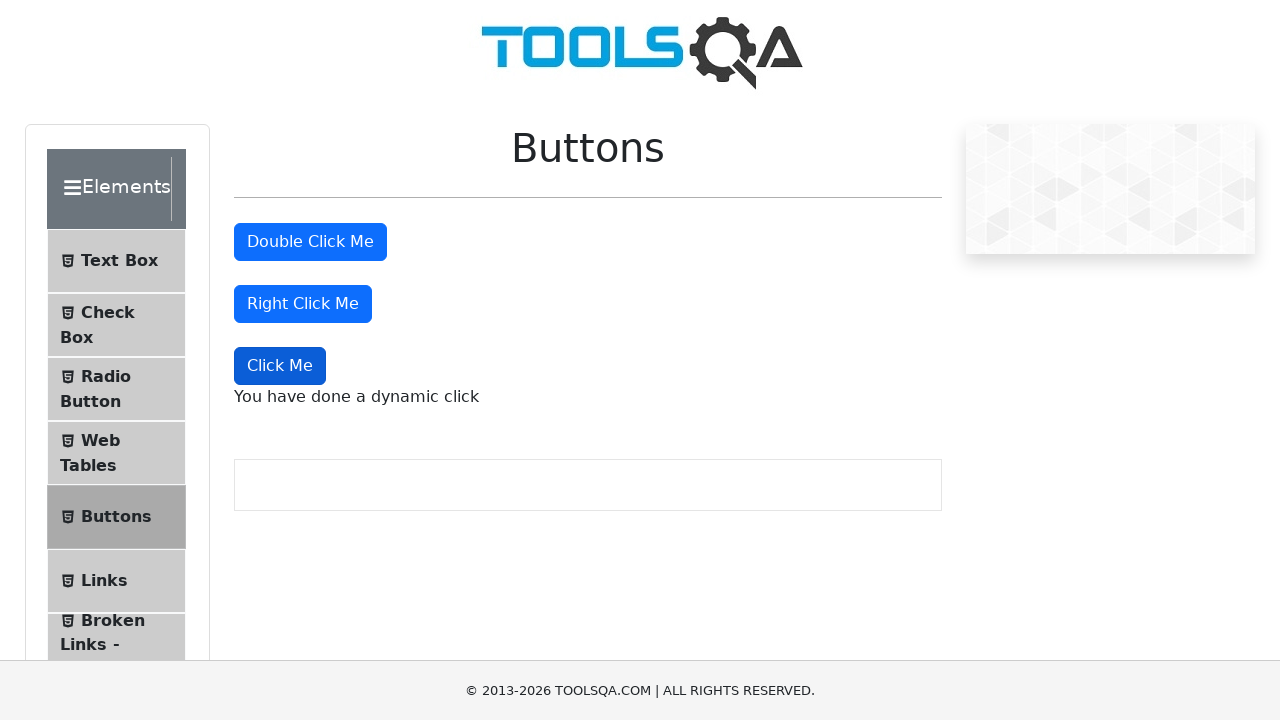

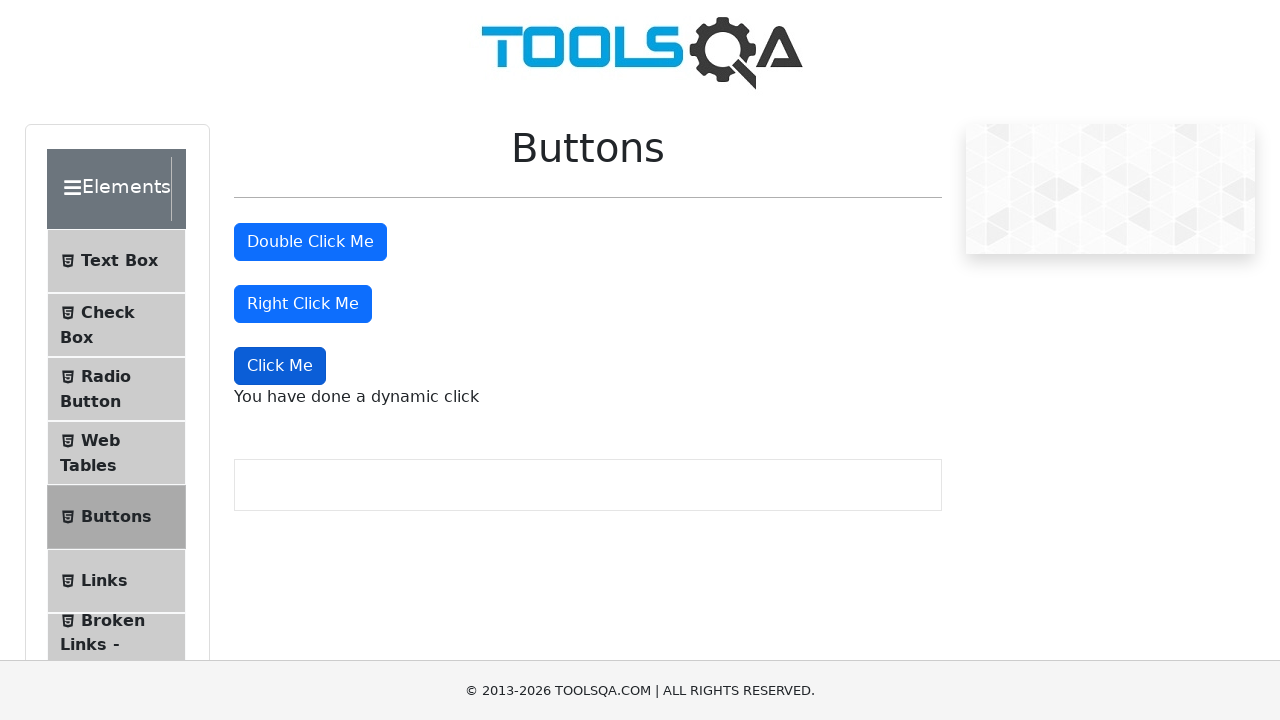